Tests that clicking the Inflectra Corporation link in the footer opens the Inflectra page

Starting URL: http://uitestingplayground.com/dynamictable

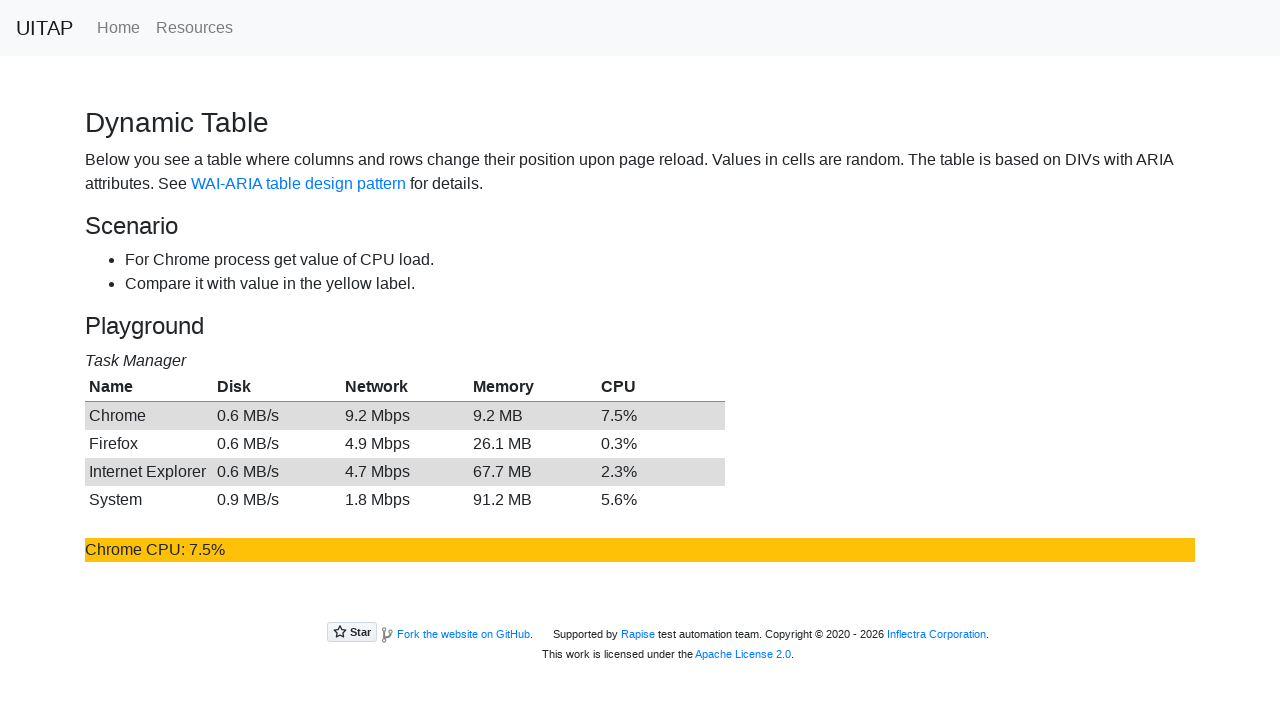

Clicked Inflectra Corporation link in footer at (936, 634) on a[href='https://www.inflectra.com/']
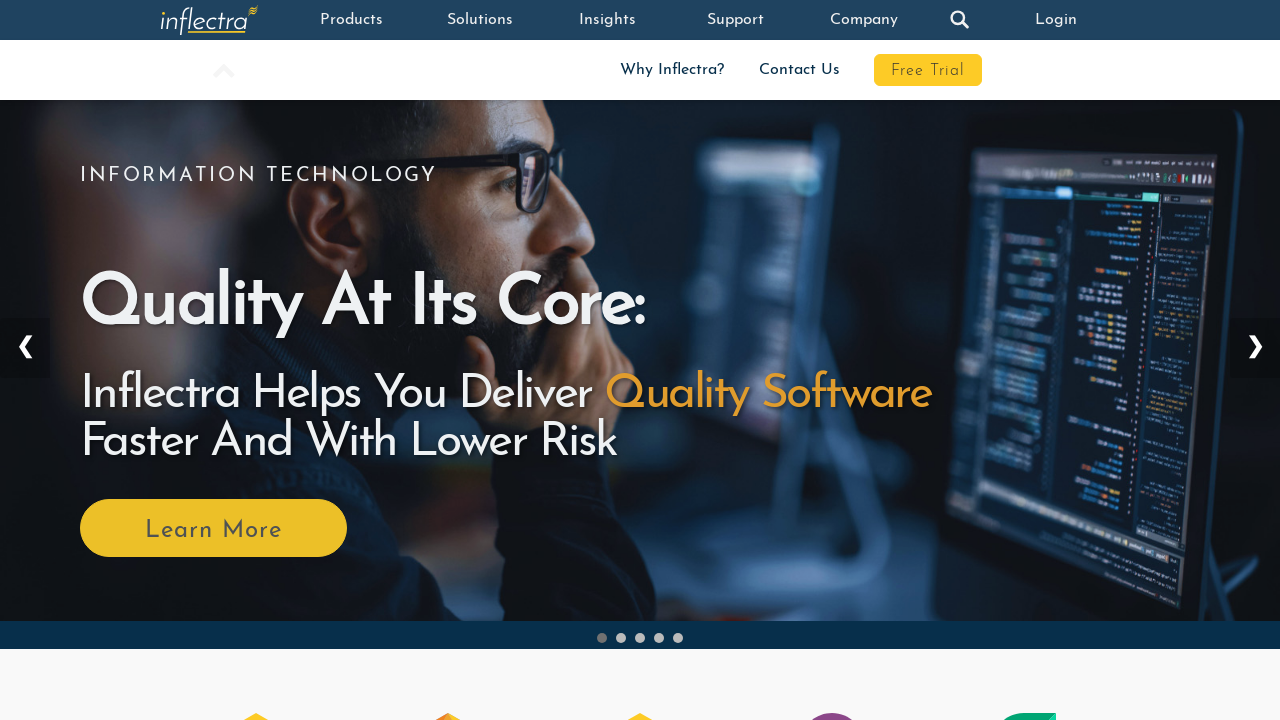

Inflectra page loaded with 'Quality At Its Core:' heading visible
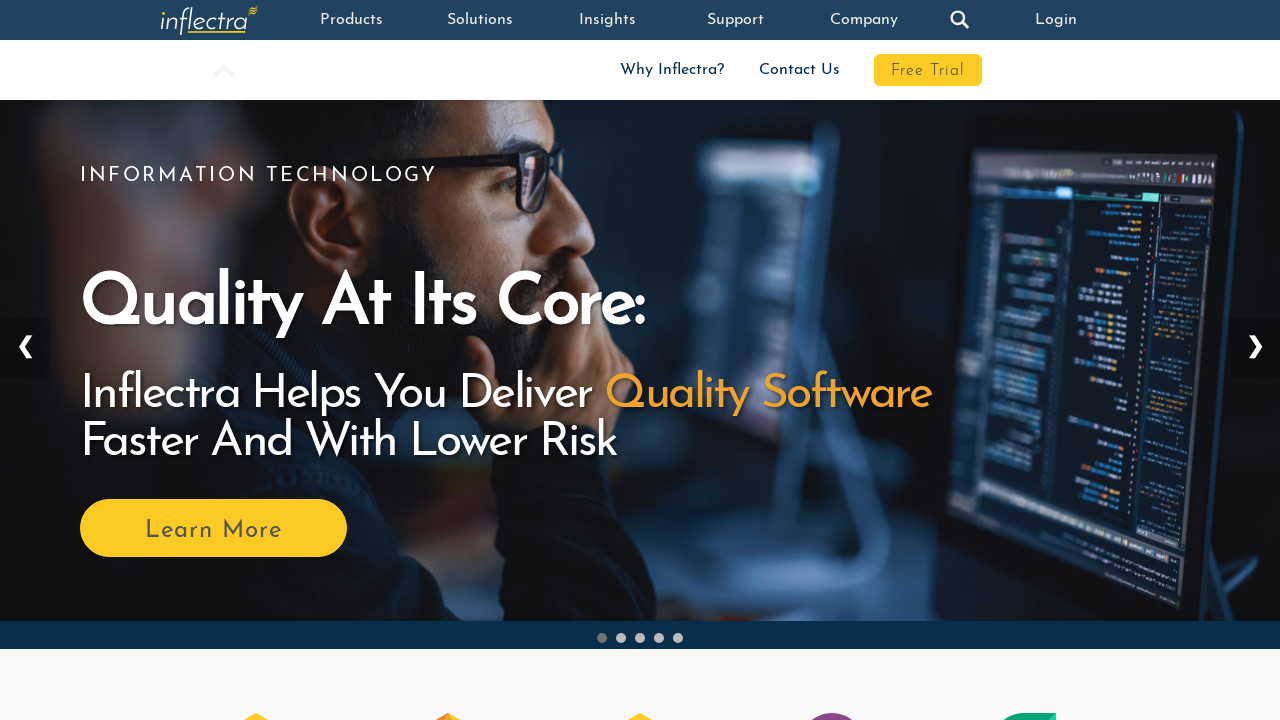

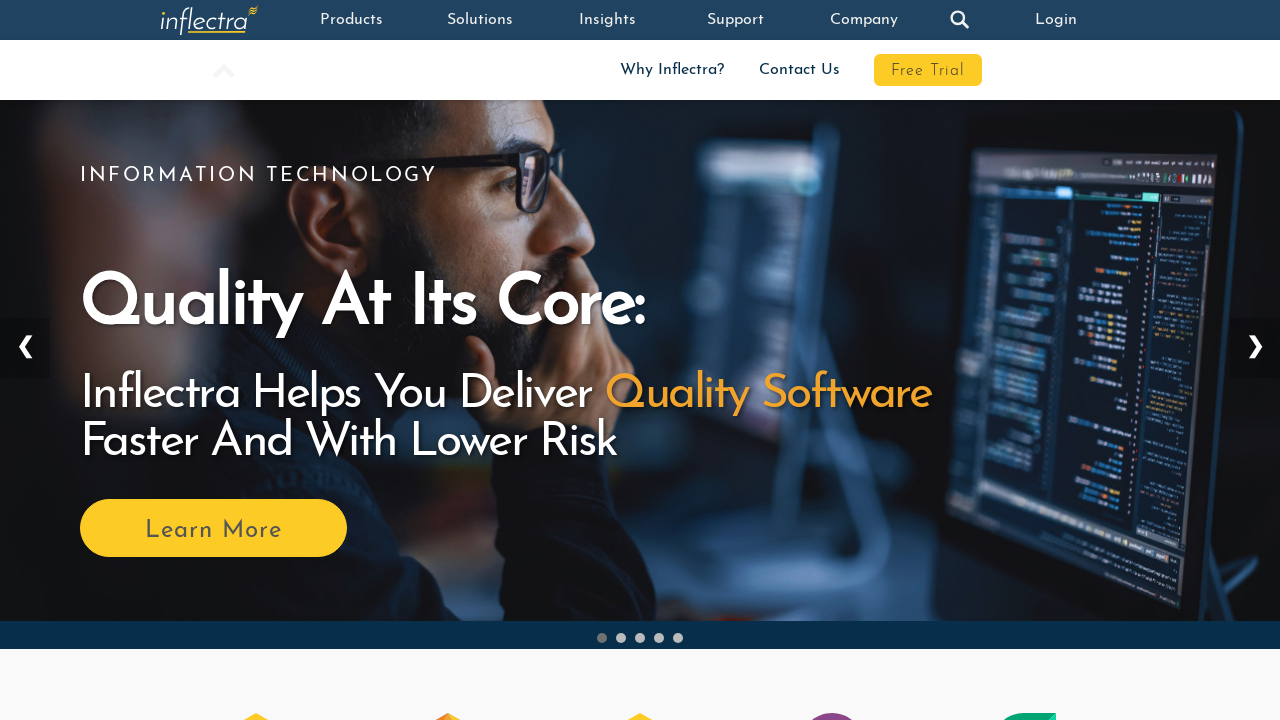